Tests browser alert dialog by clicking alert button, accepting the alert, and verifying the result message.

Starting URL: https://testpages.eviltester.com/styled/alerts/alert-test.html

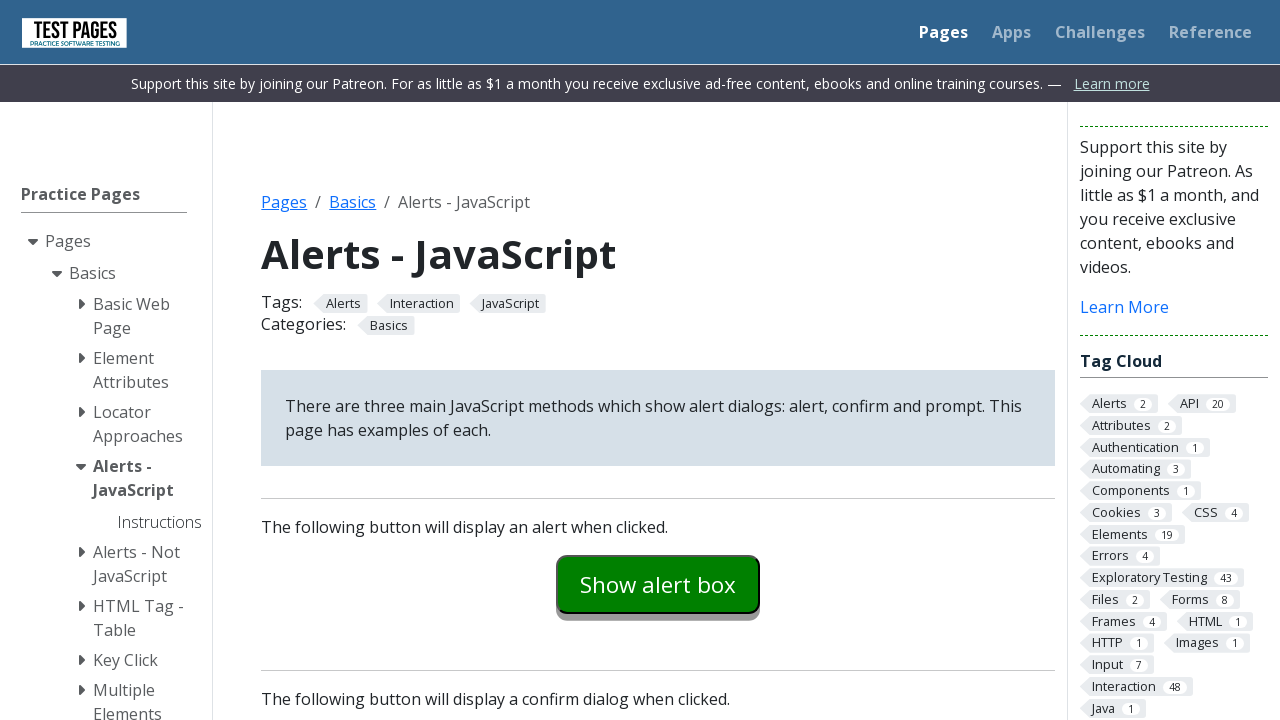

Set up dialog handler to accept alerts
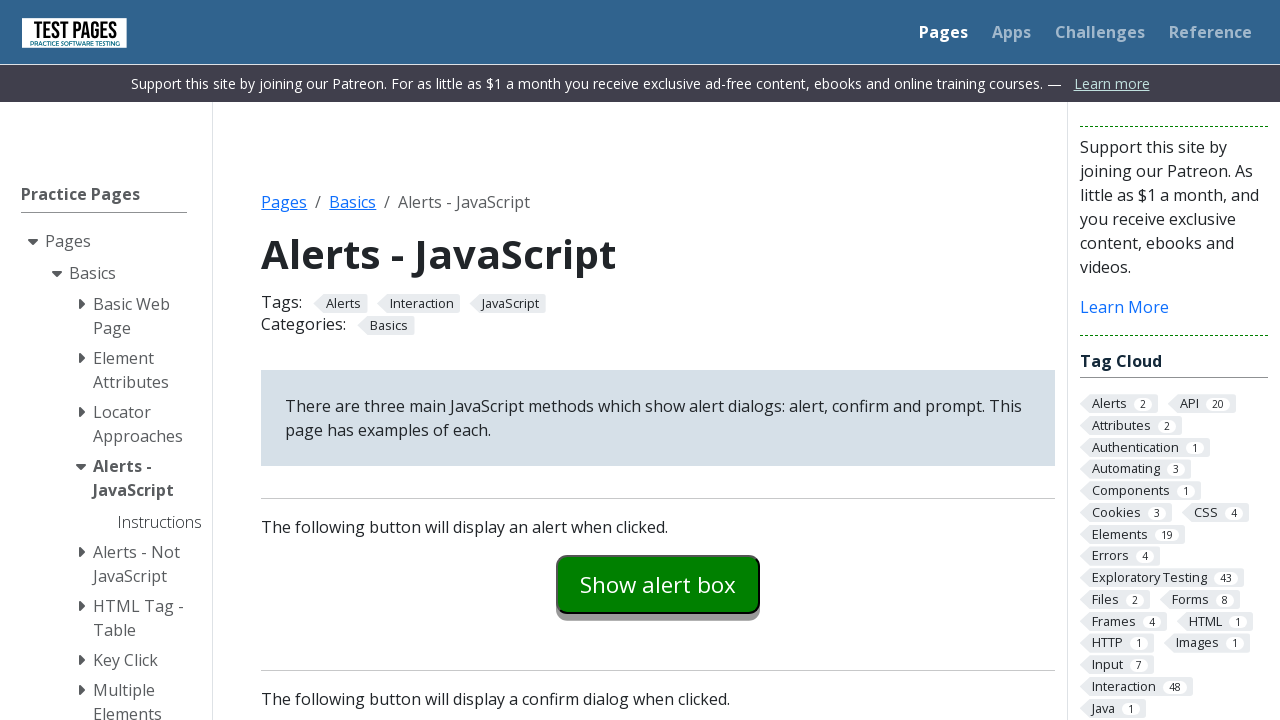

Clicked alert example button at (658, 584) on #alertexamples
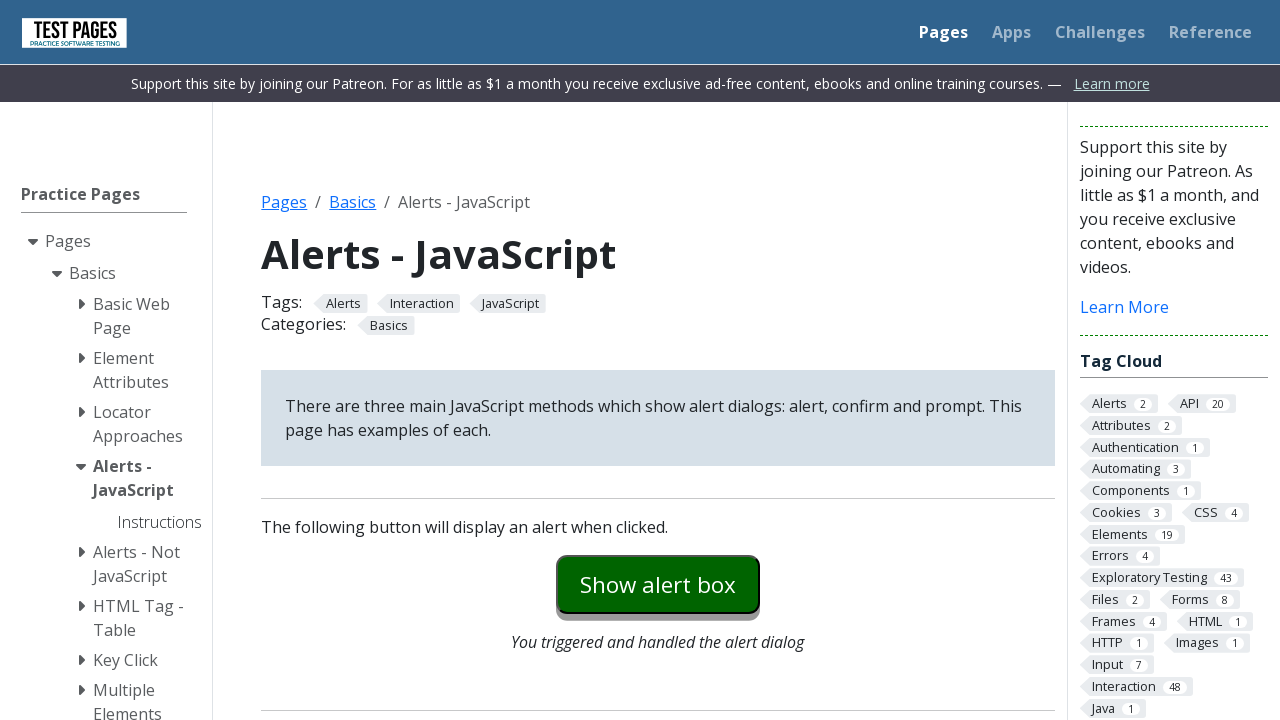

Verified alert was accepted and result message appeared
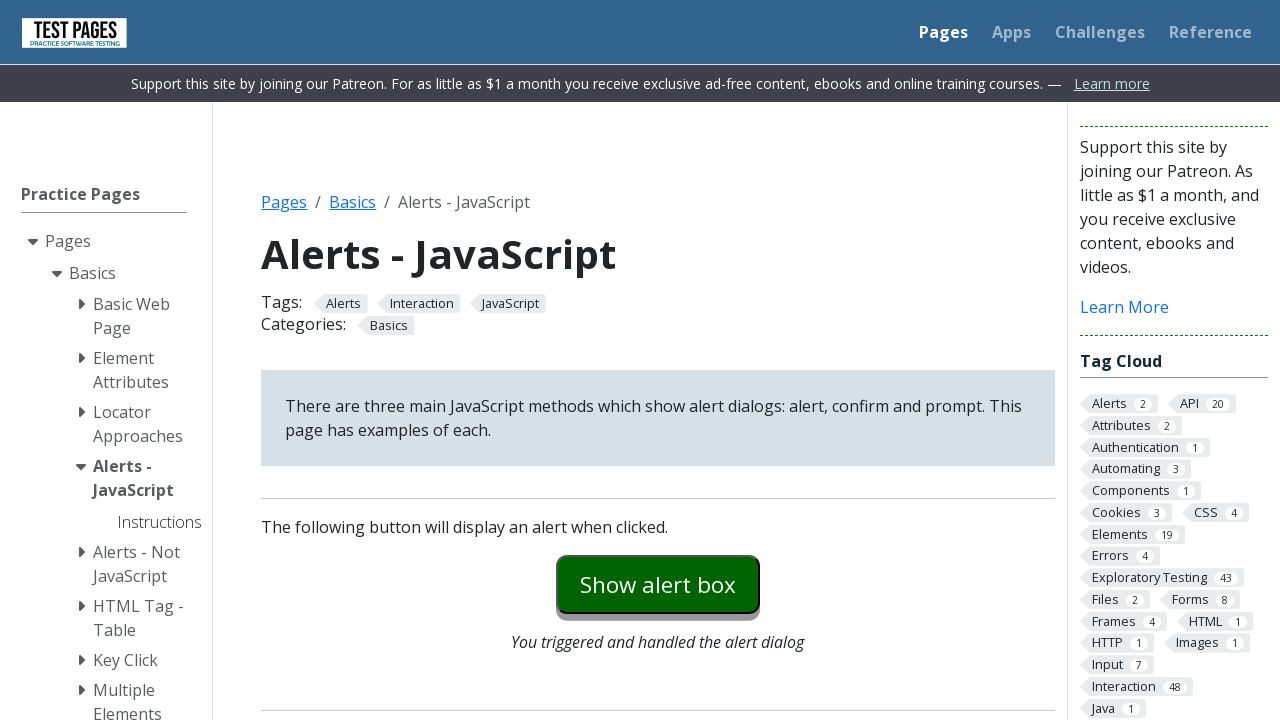

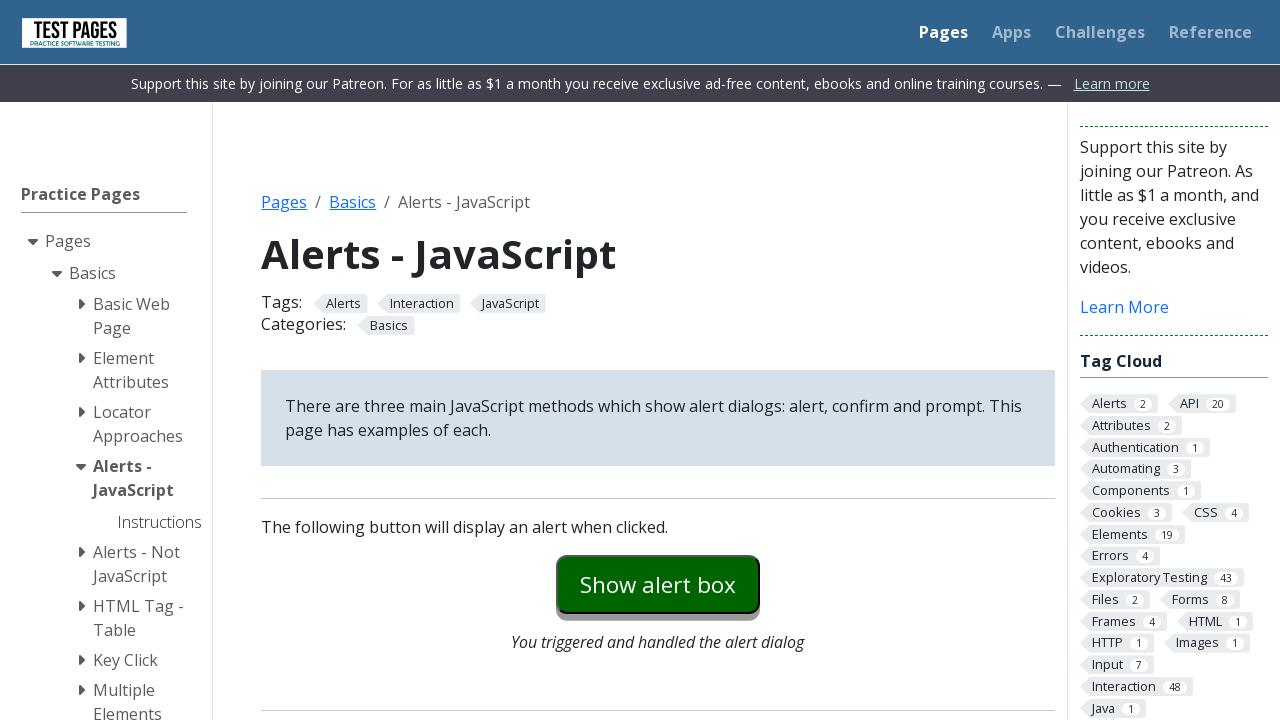